Tests a form that requires selecting the sum of two displayed numbers from a dropdown menu and submitting the answer

Starting URL: http://suninjuly.github.io/selects1.html

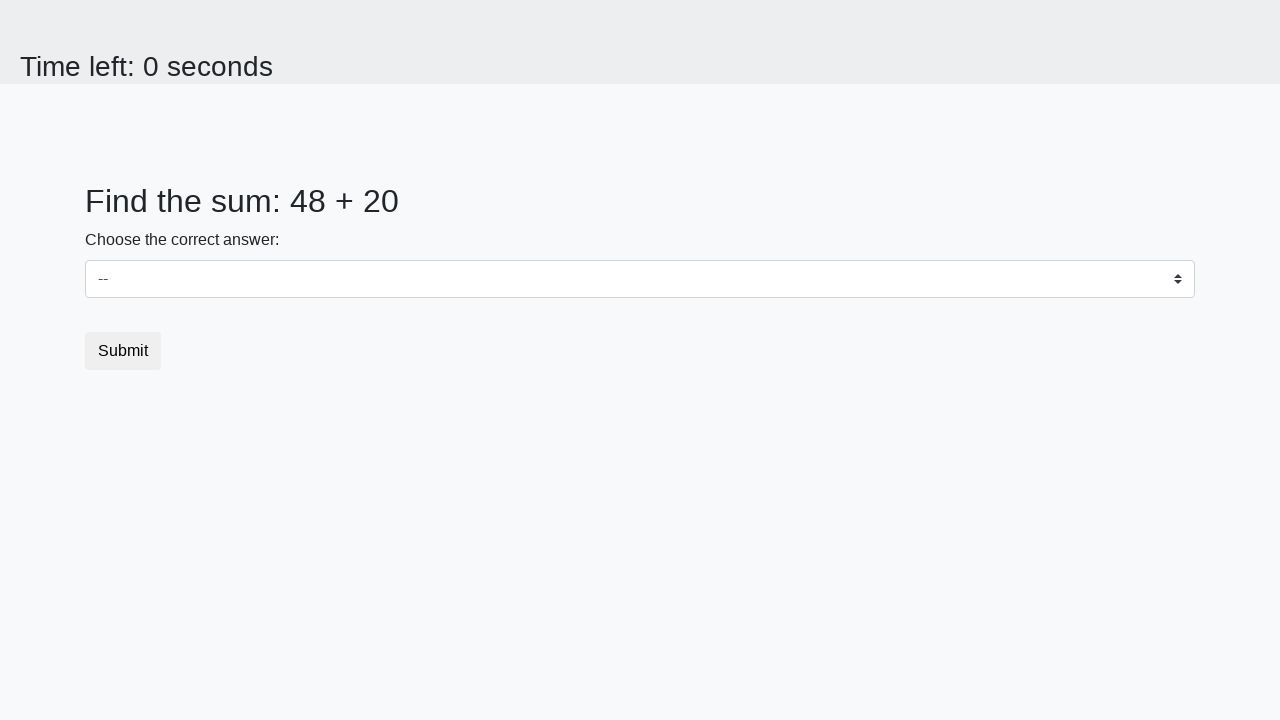

Retrieved first number from the page
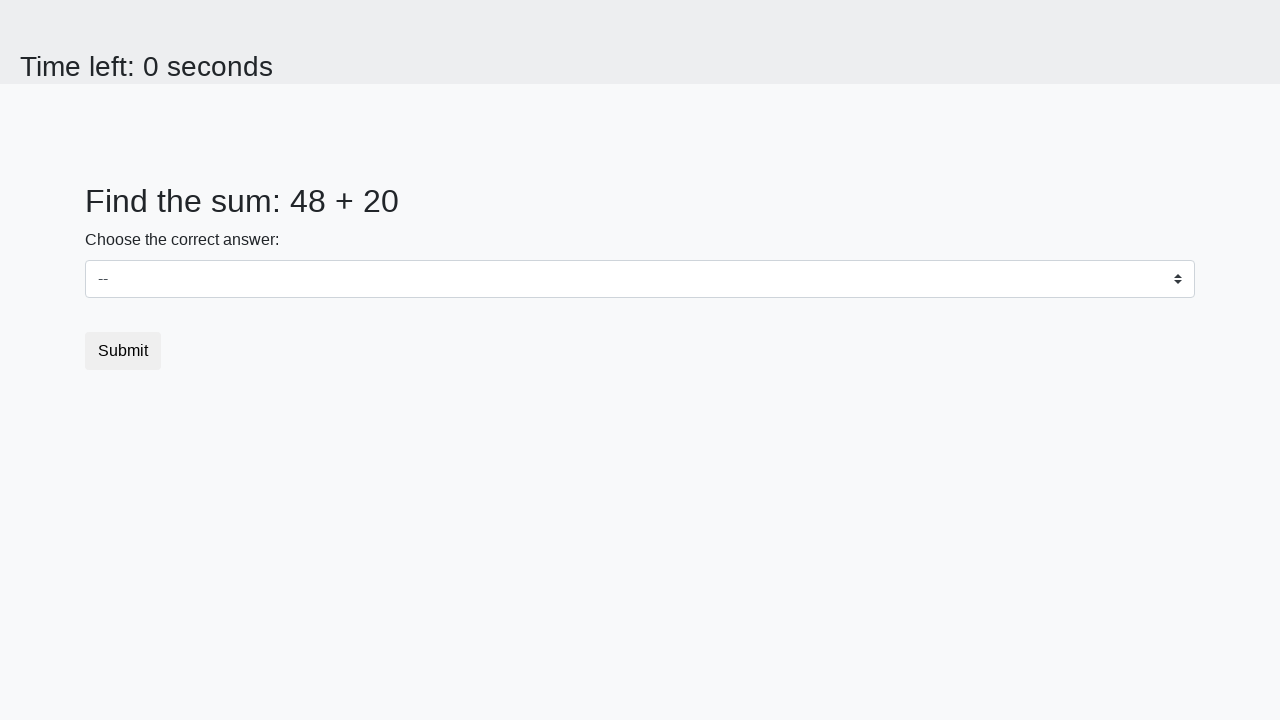

Retrieved second number from the page
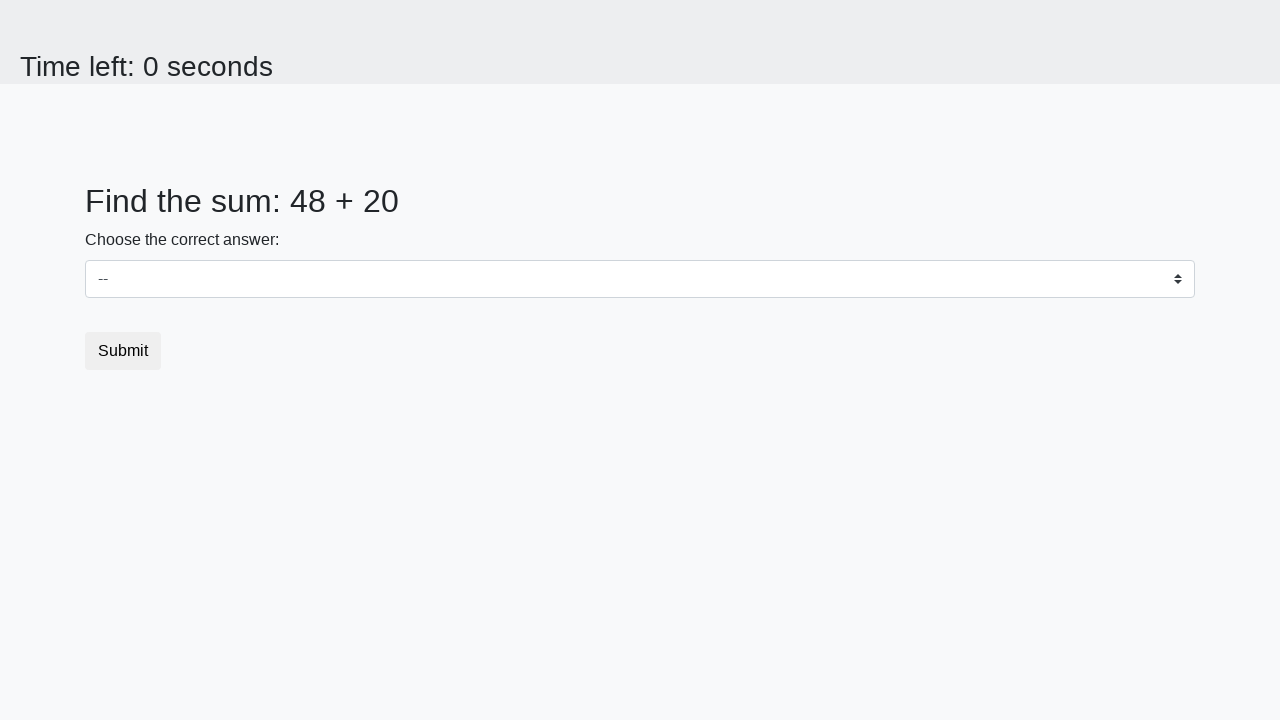

Calculated sum: 48 + 20 = 68
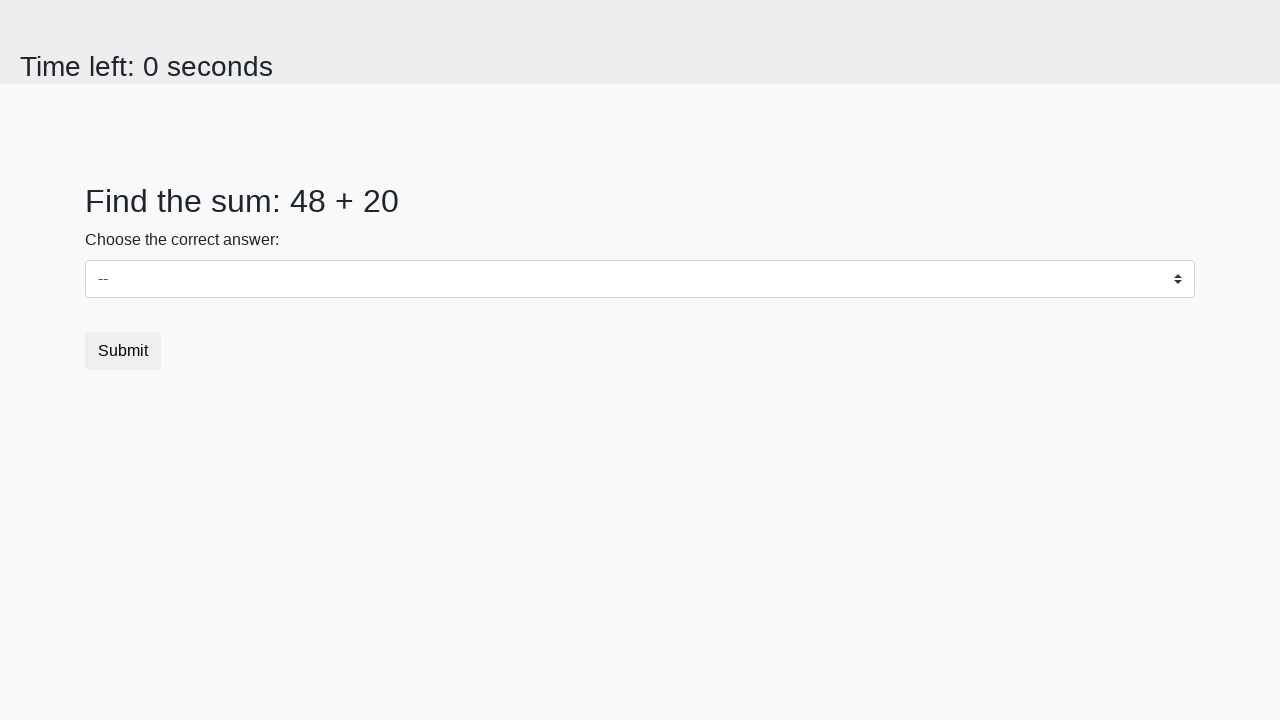

Selected the sum value '68' from the dropdown menu on select
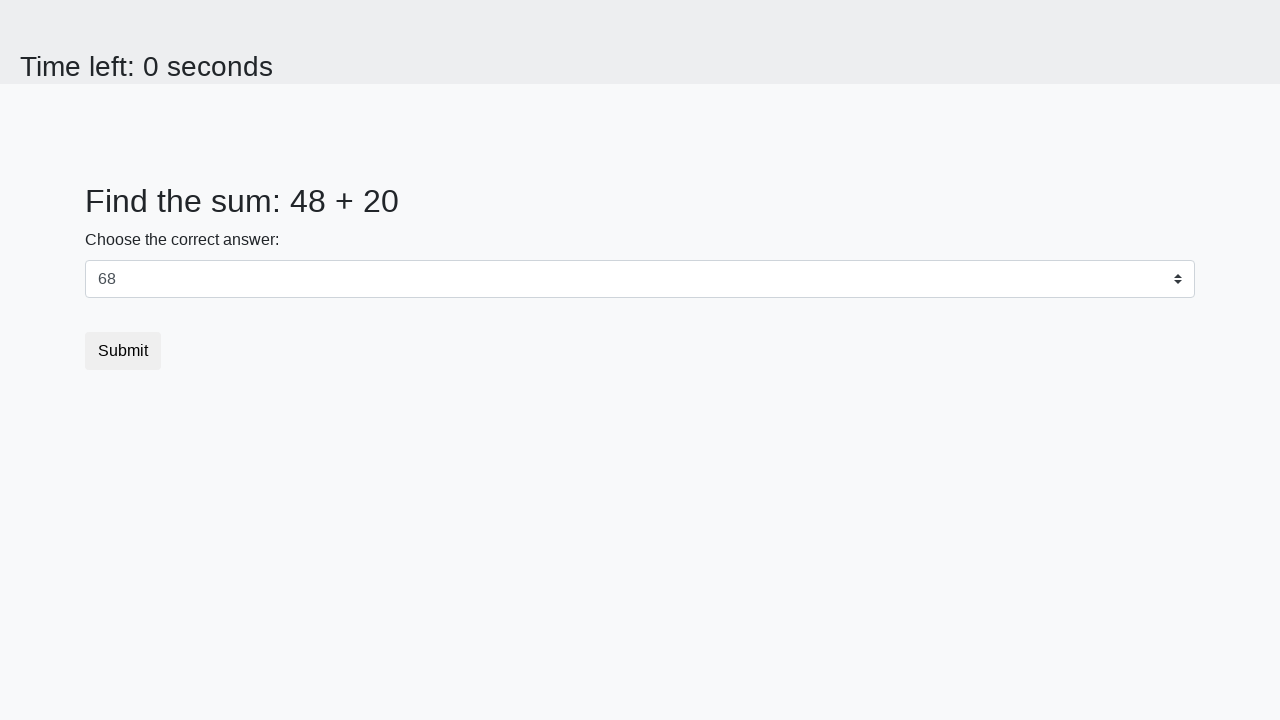

Clicked the submit button to submit the answer at (123, 351) on .btn-default
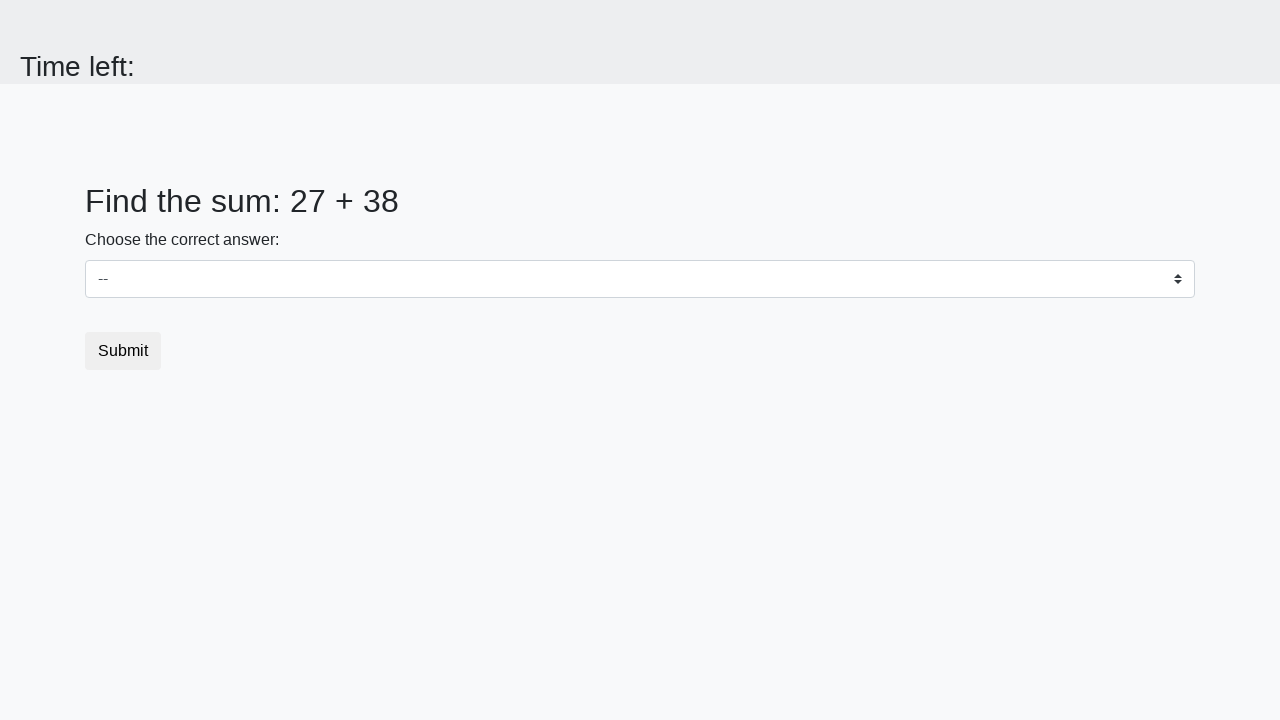

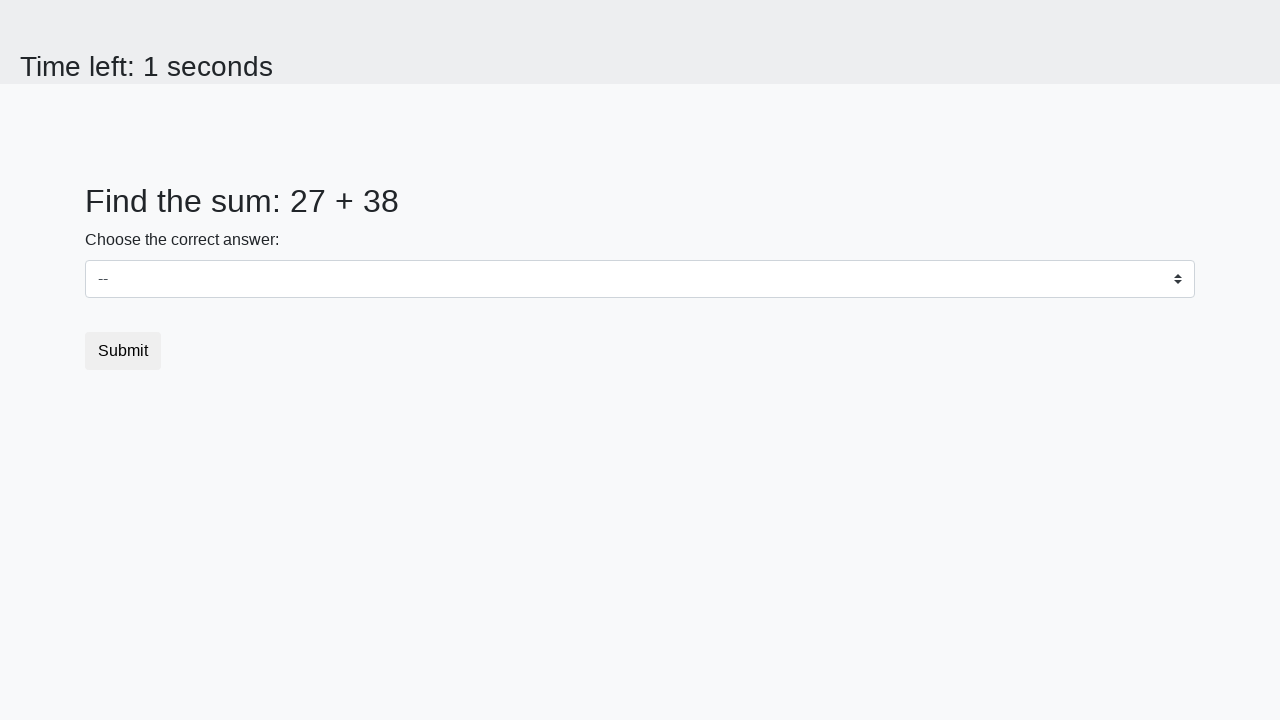